Tests navigation through footer links by opening each link in a new tab and verifying the page titles

Starting URL: https://rahulshettyacademy.com/AutomationPractice/

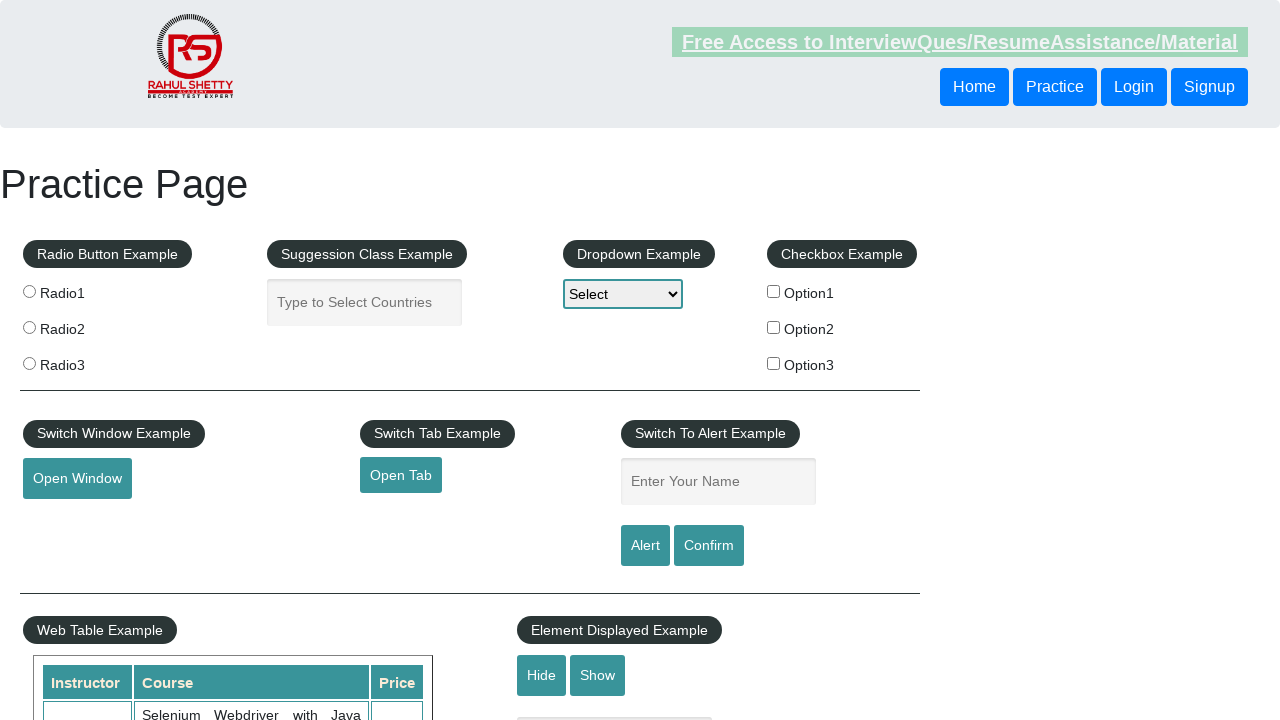

Located footer section with ID 'gf-BIG'
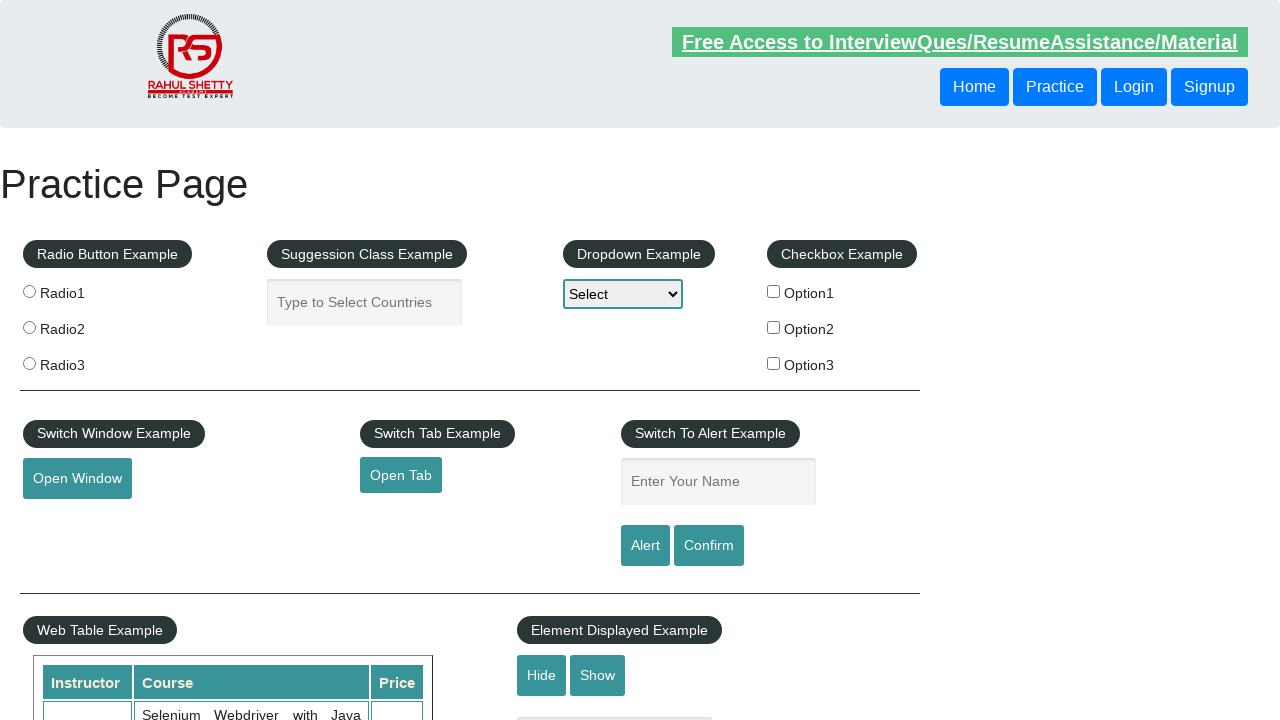

Located first column of footer table
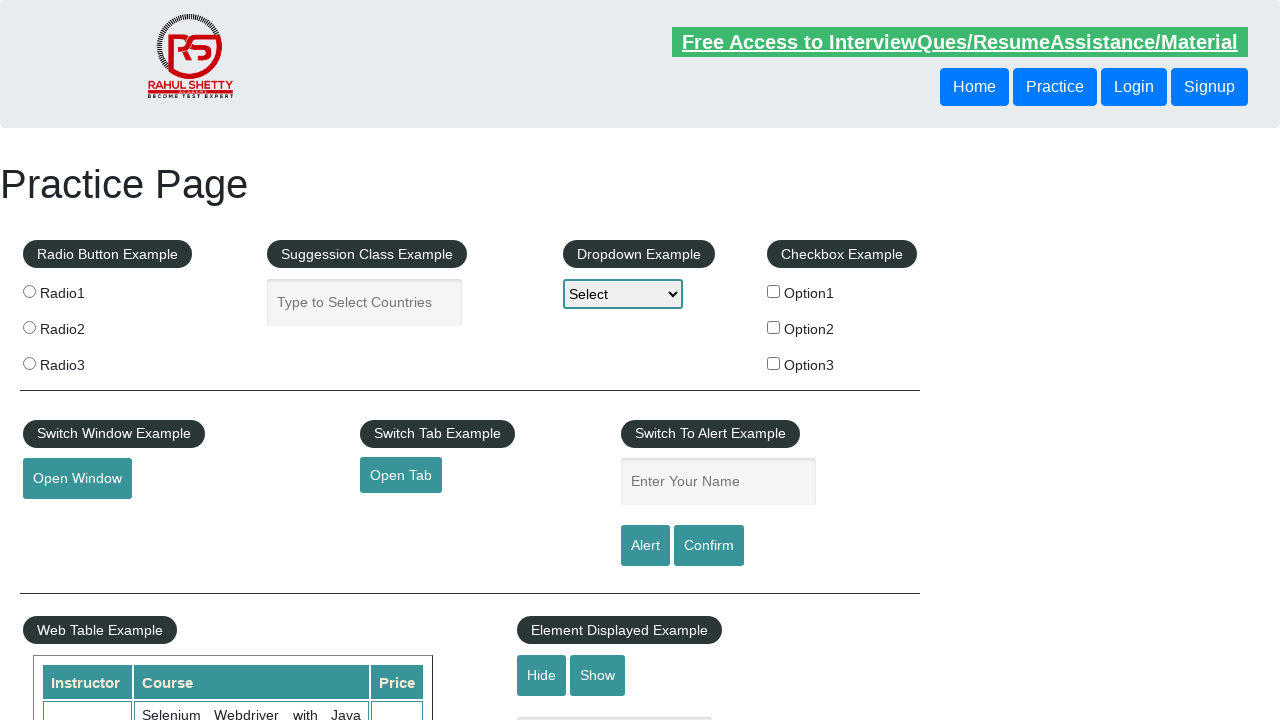

Located all anchor links in footer column
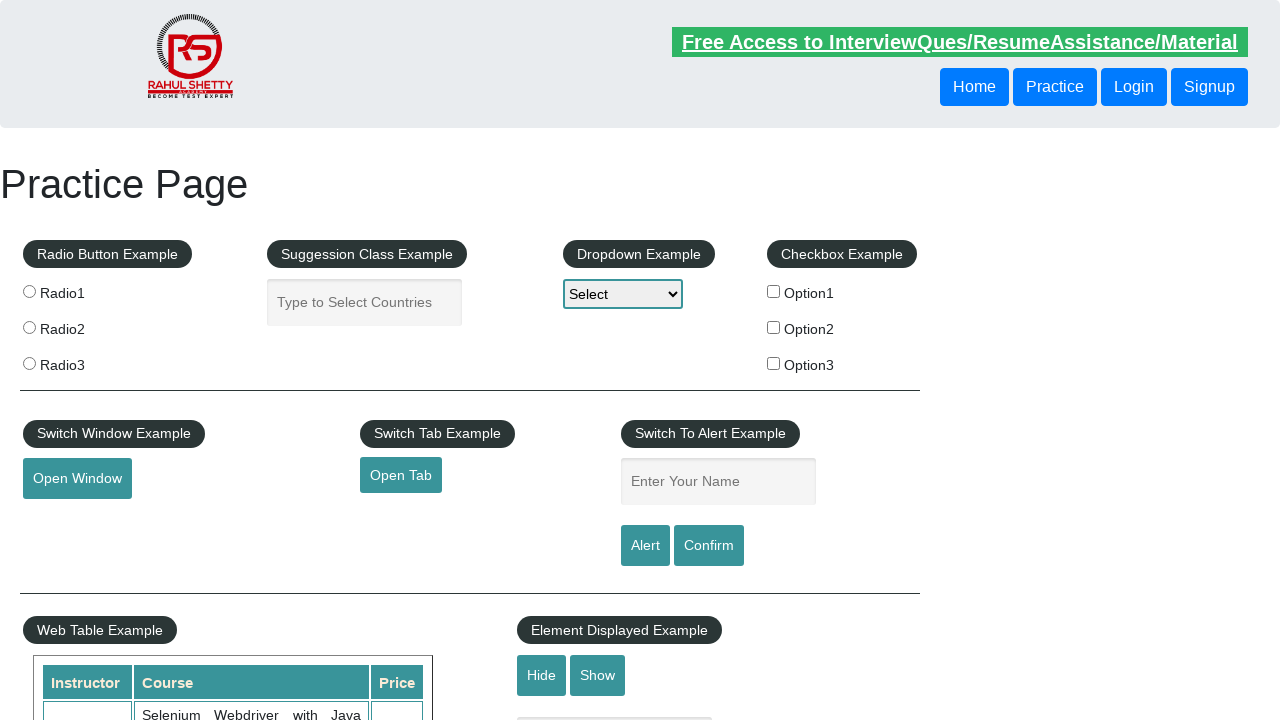

Counted 0 footer links
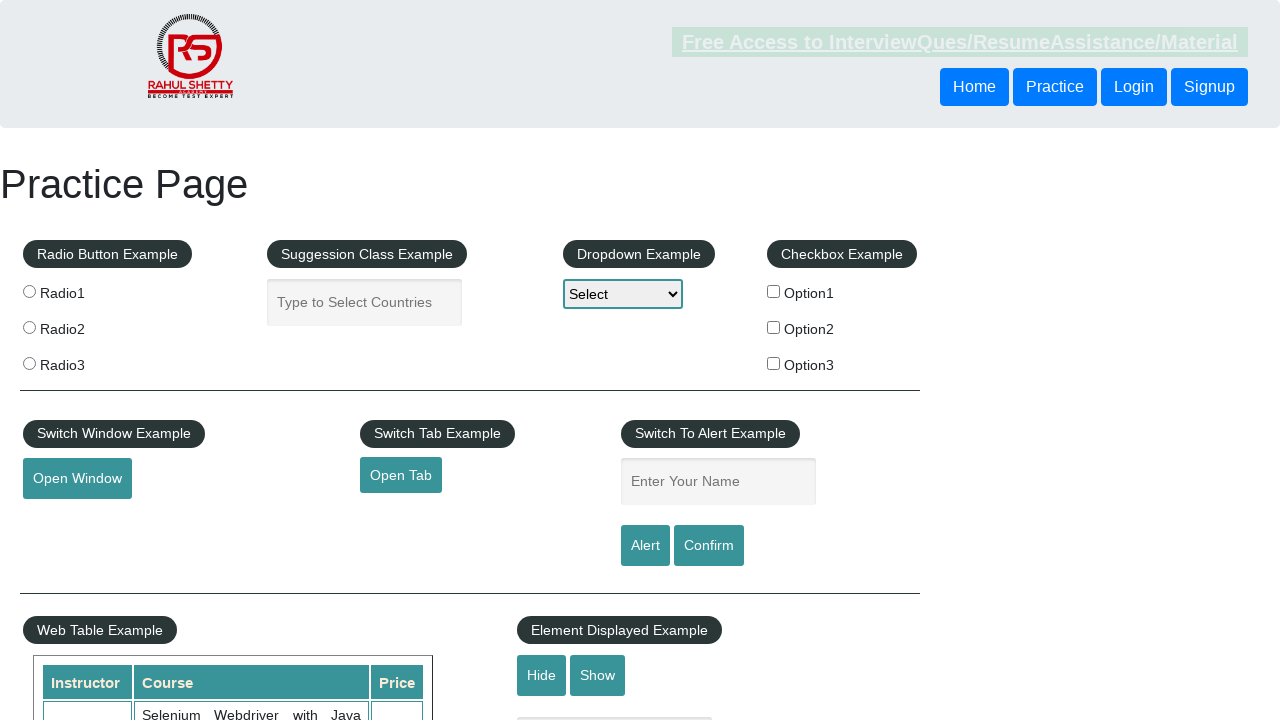

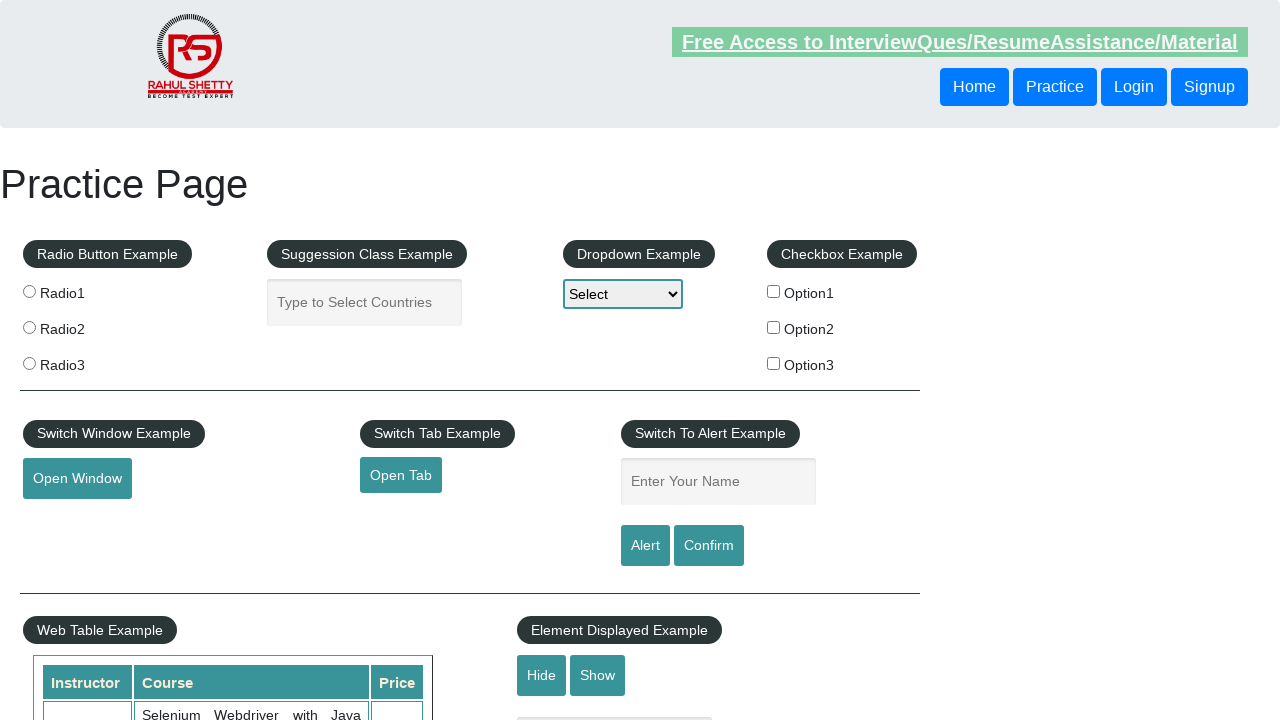